Tests filtering to display only active (uncompleted) items and using back button navigation

Starting URL: https://demo.playwright.dev/todomvc

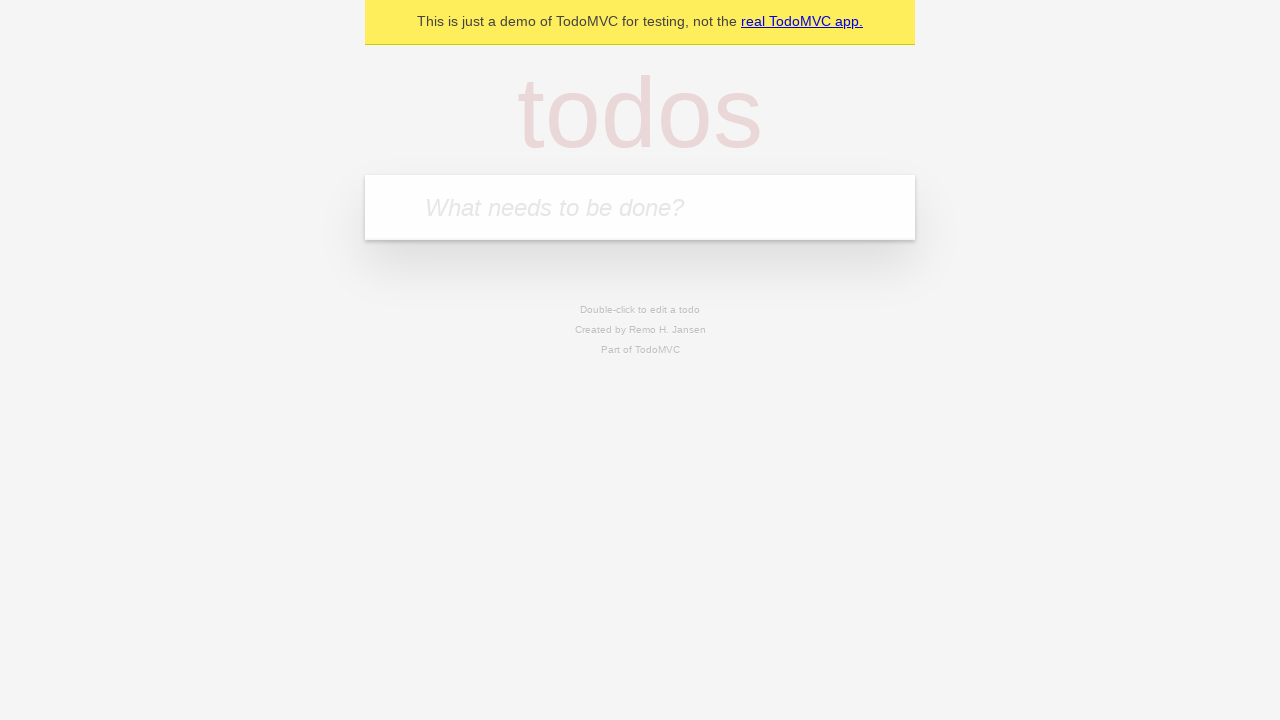

Navigated to TodoMVC demo application
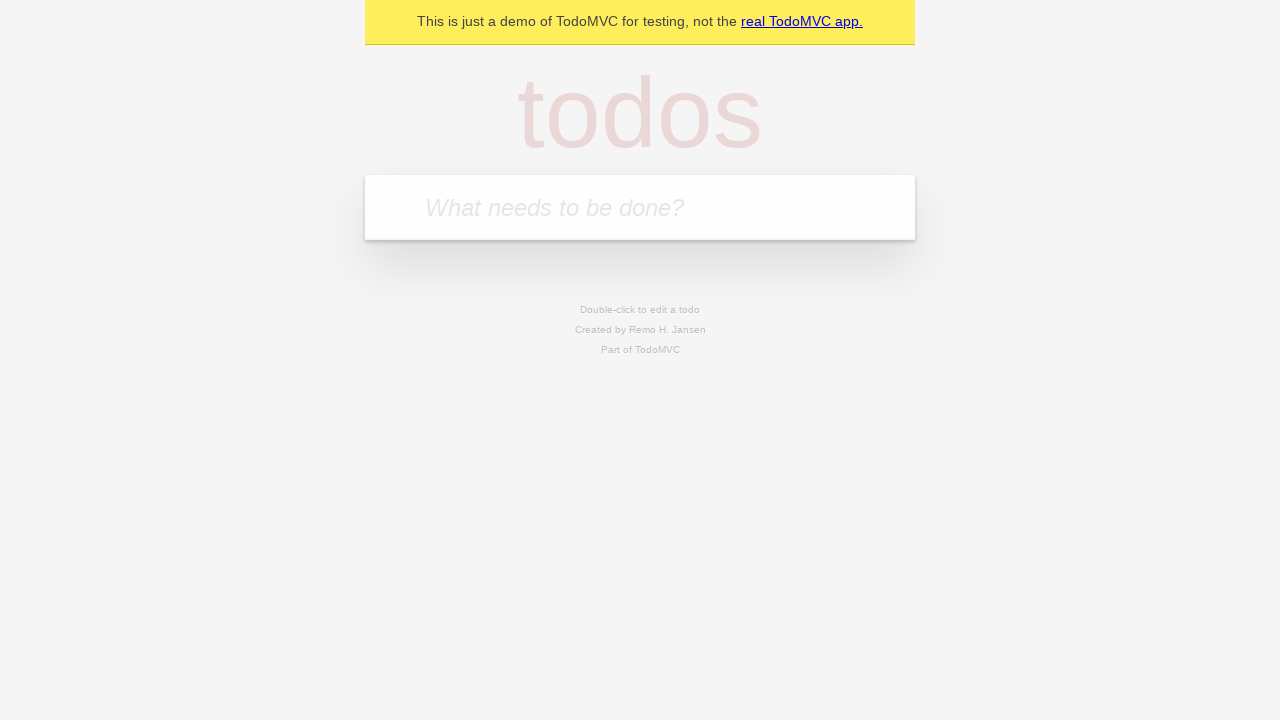

Filled new todo input with 'buy some cheese' on internal:attr=[placeholder="What needs to be done?"i]
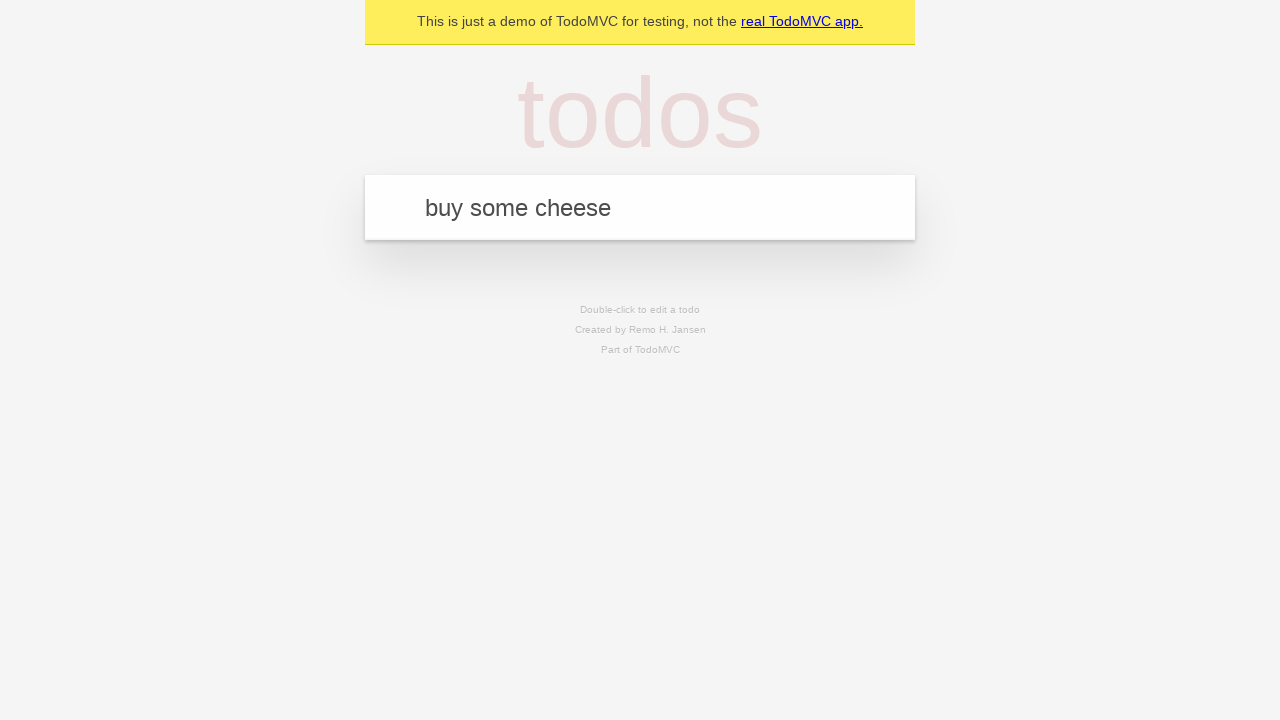

Created new todo item: 'buy some cheese' on internal:attr=[placeholder="What needs to be done?"i]
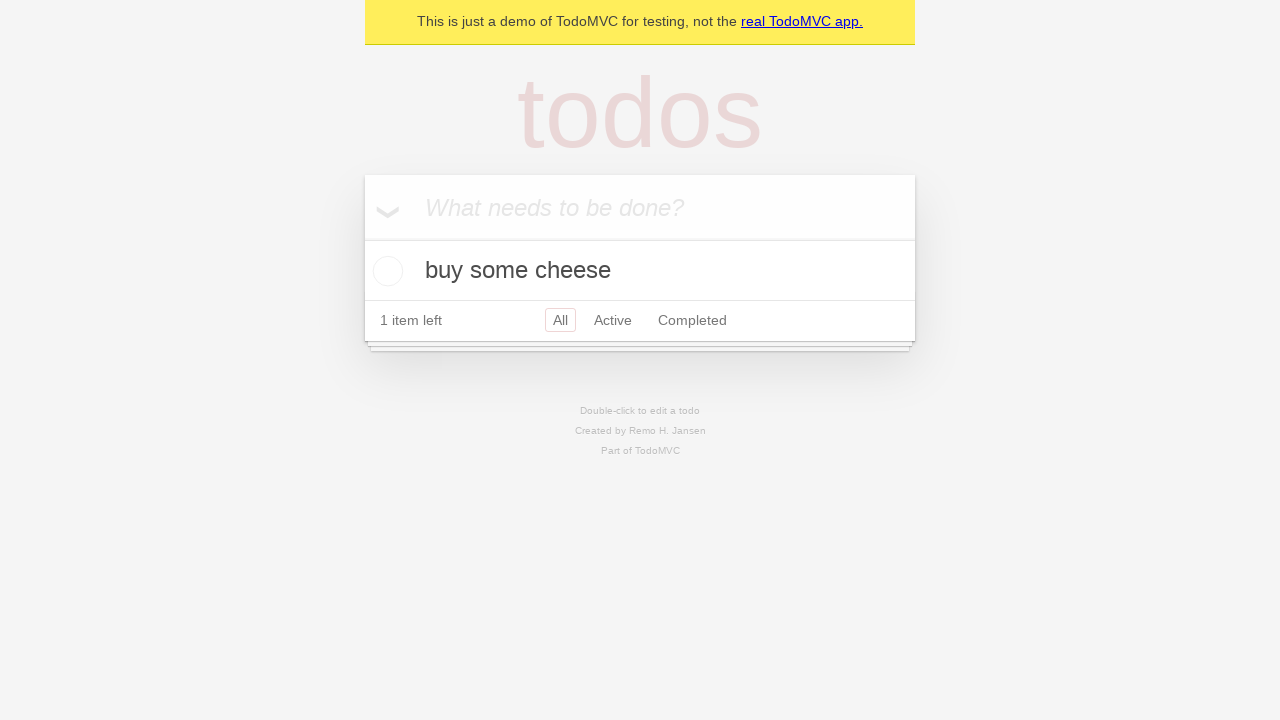

Filled new todo input with 'feed the cat' on internal:attr=[placeholder="What needs to be done?"i]
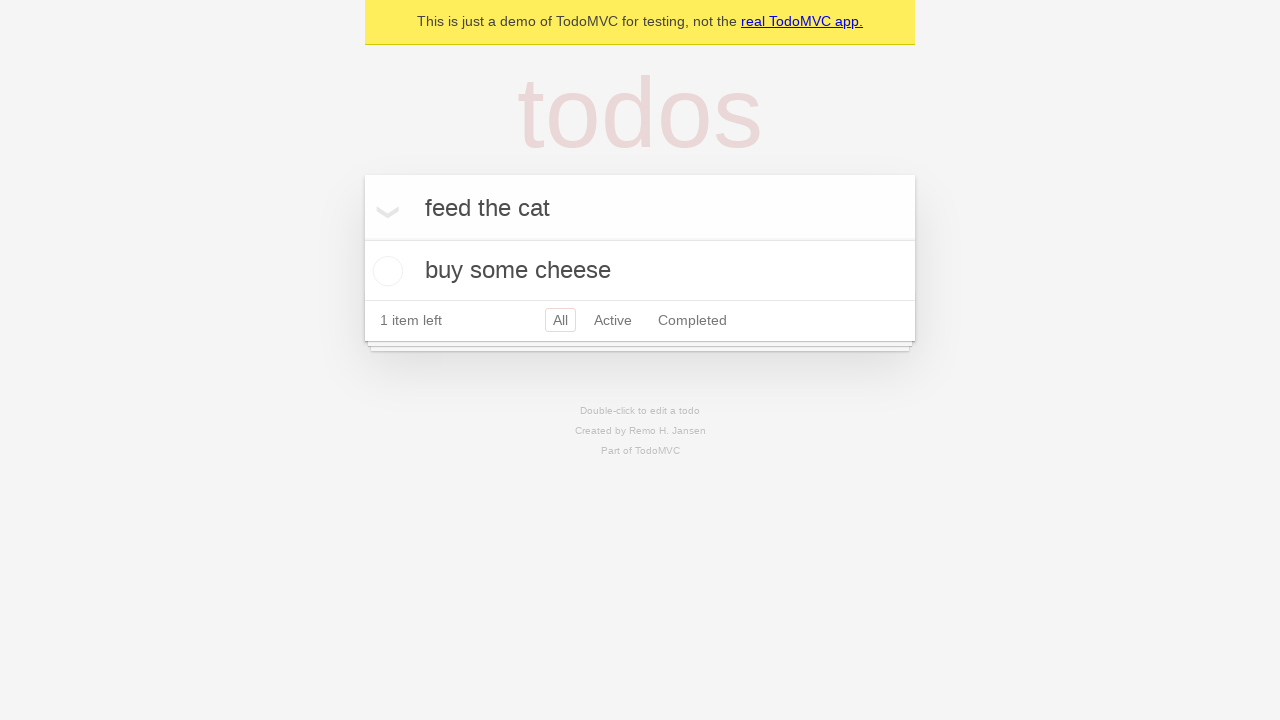

Created new todo item: 'feed the cat' on internal:attr=[placeholder="What needs to be done?"i]
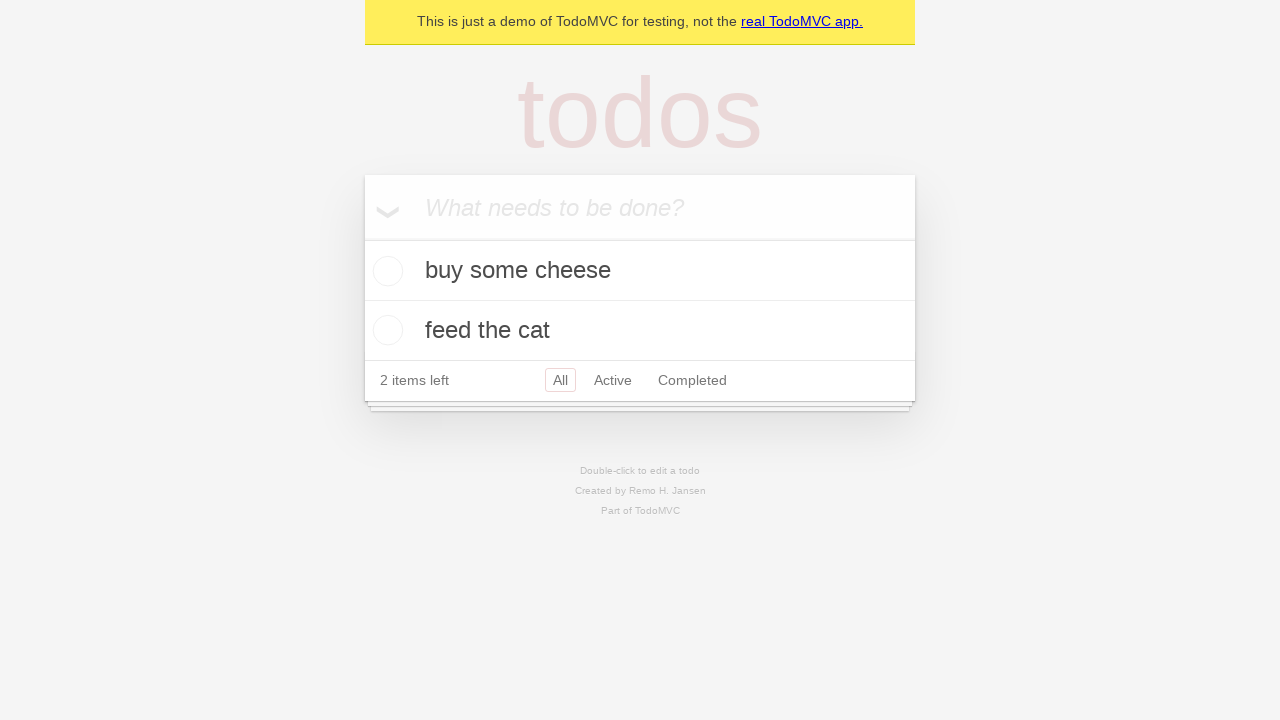

Filled new todo input with 'book a doctors appointment' on internal:attr=[placeholder="What needs to be done?"i]
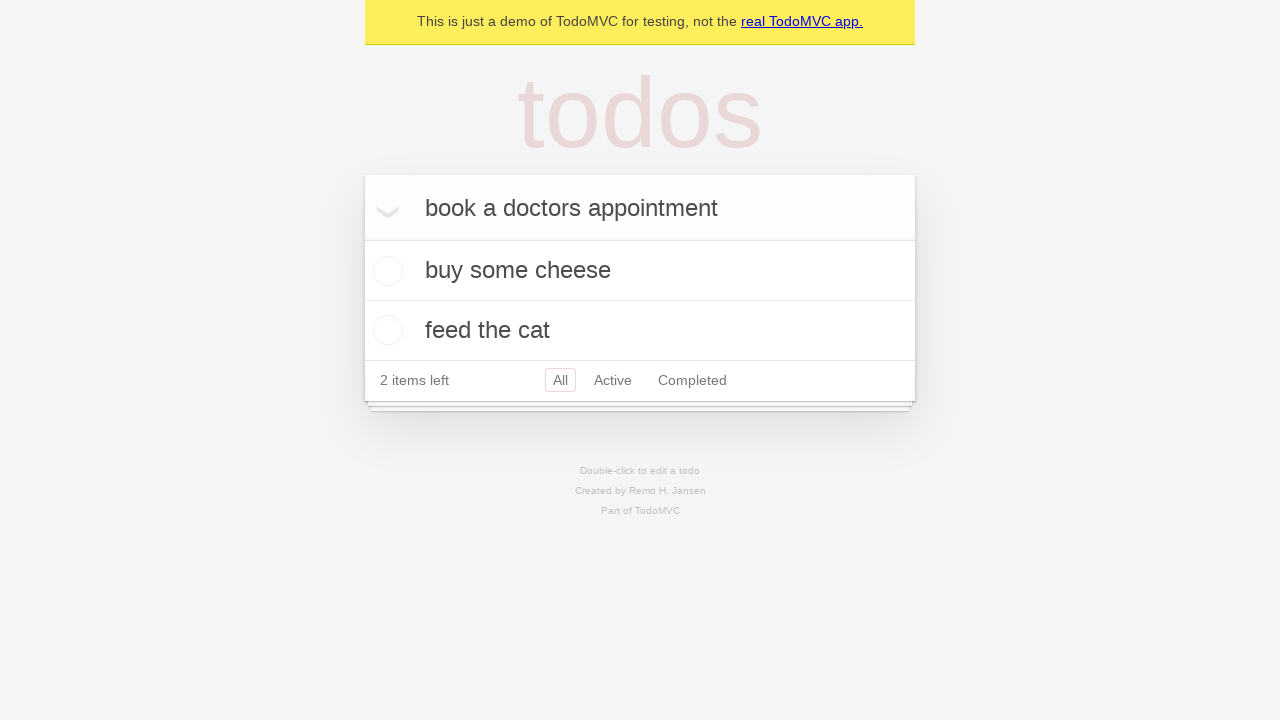

Created new todo item: 'book a doctors appointment' on internal:attr=[placeholder="What needs to be done?"i]
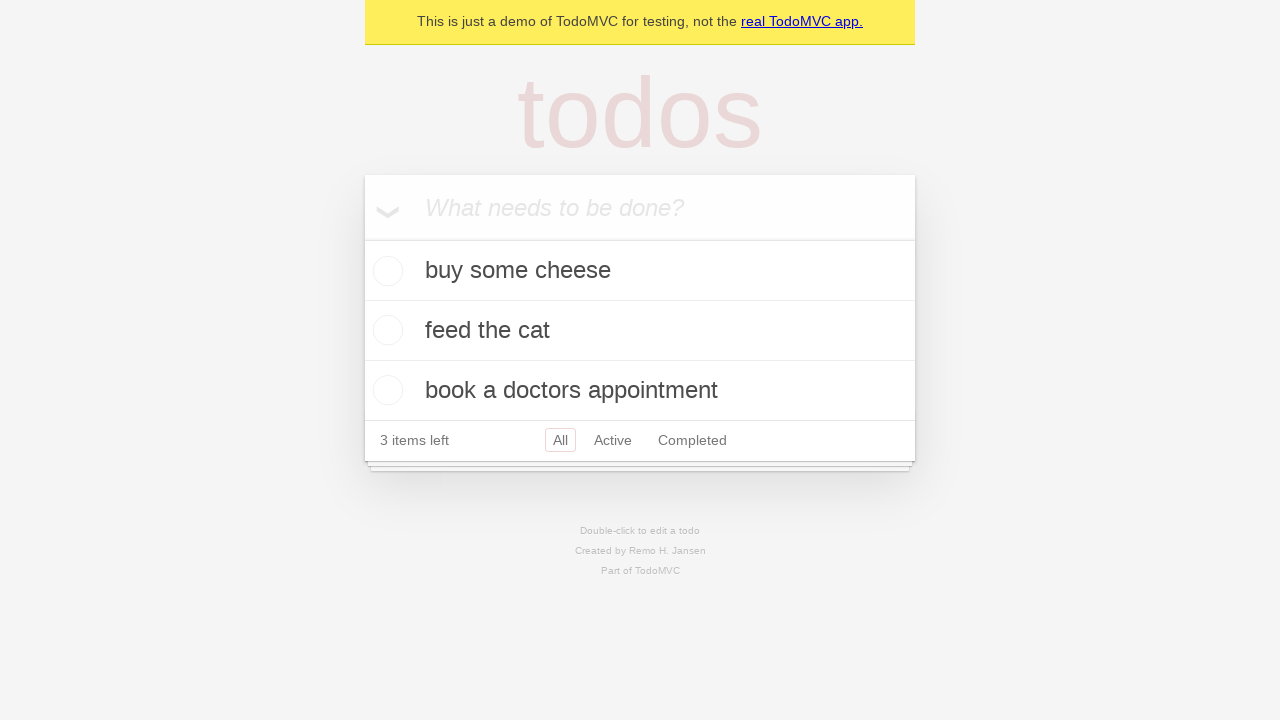

Checked the second todo item (feed the cat) at (385, 330) on internal:testid=[data-testid="todo-item"s] >> nth=1 >> internal:role=checkbox
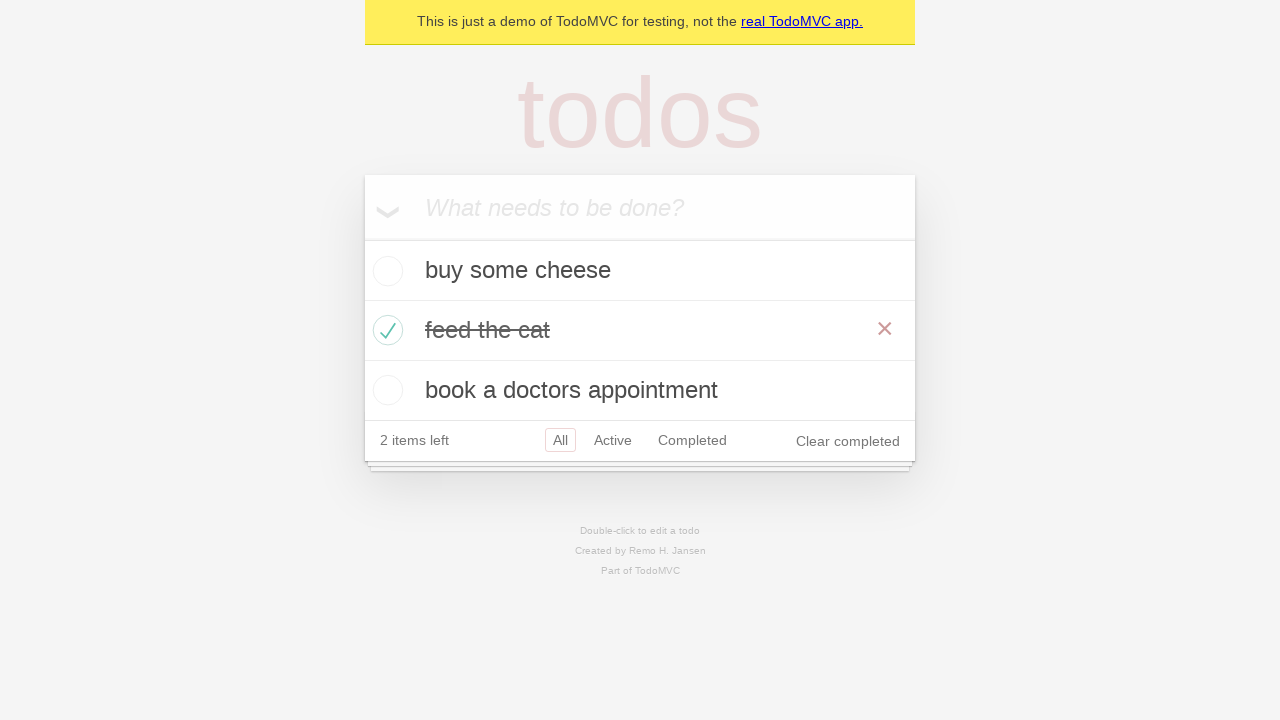

Clicked 'All' filter to display all items at (560, 440) on internal:role=link[name="All"i]
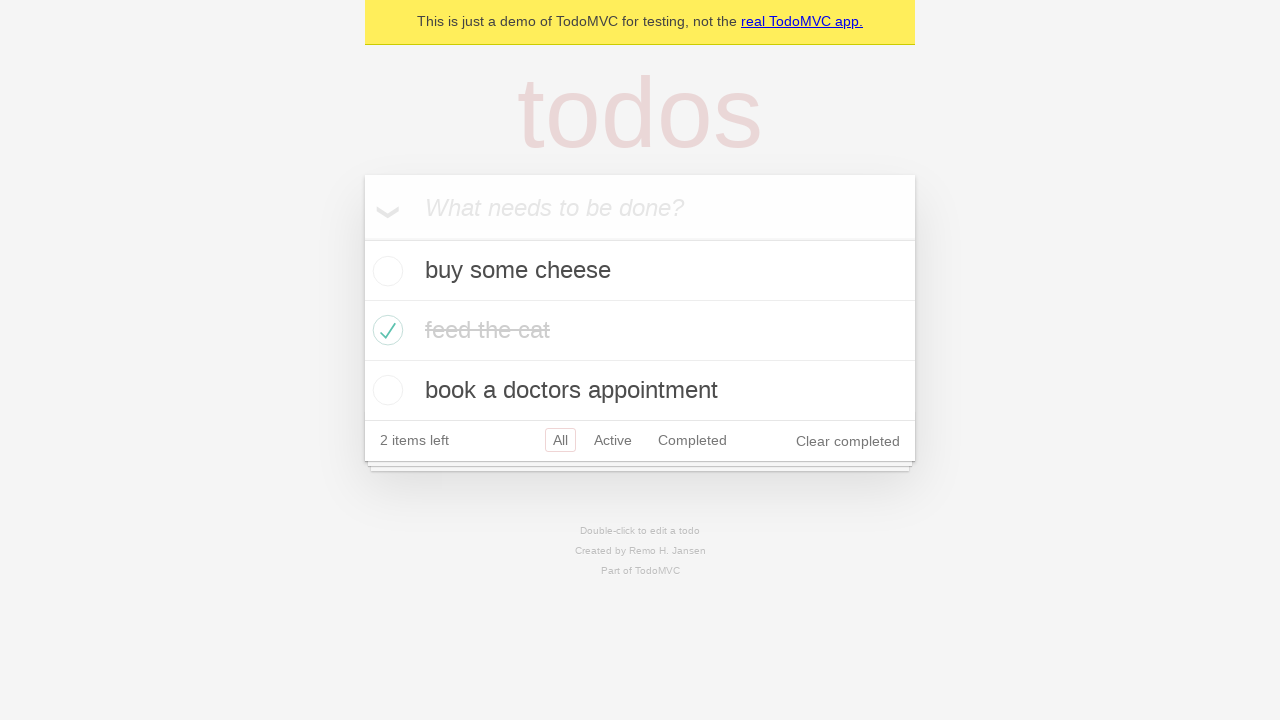

Clicked 'Active' filter to display only uncompleted items at (613, 440) on internal:role=link[name="Active"i]
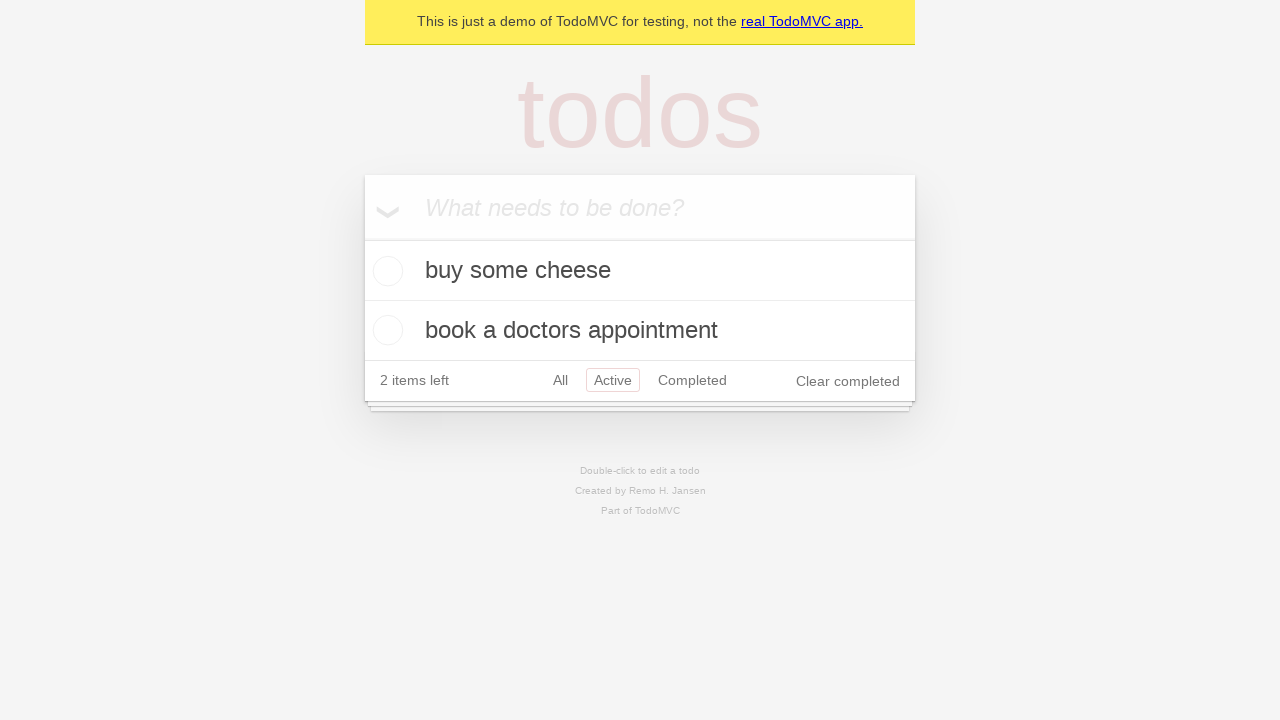

Clicked 'Completed' filter to display only completed items at (692, 380) on internal:role=link[name="Completed"i]
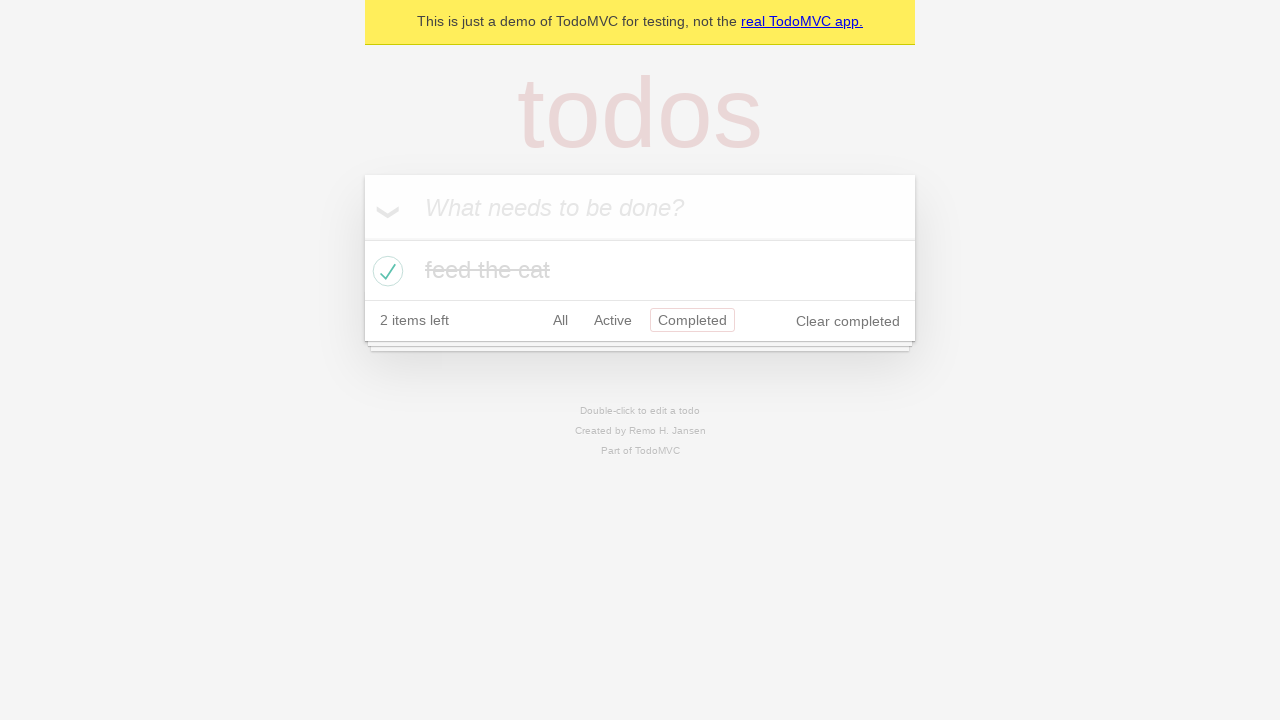

Used browser back button, returned to 'Active' filter view
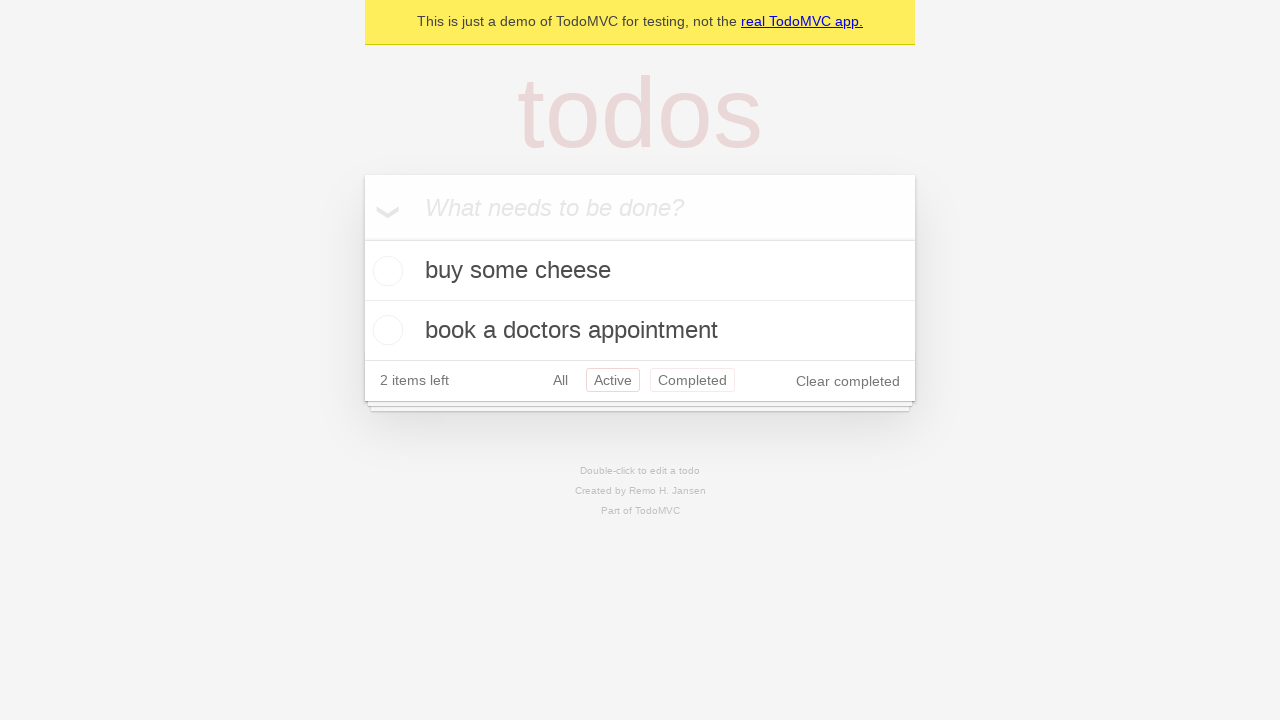

Used browser back button, returned to 'All' filter view
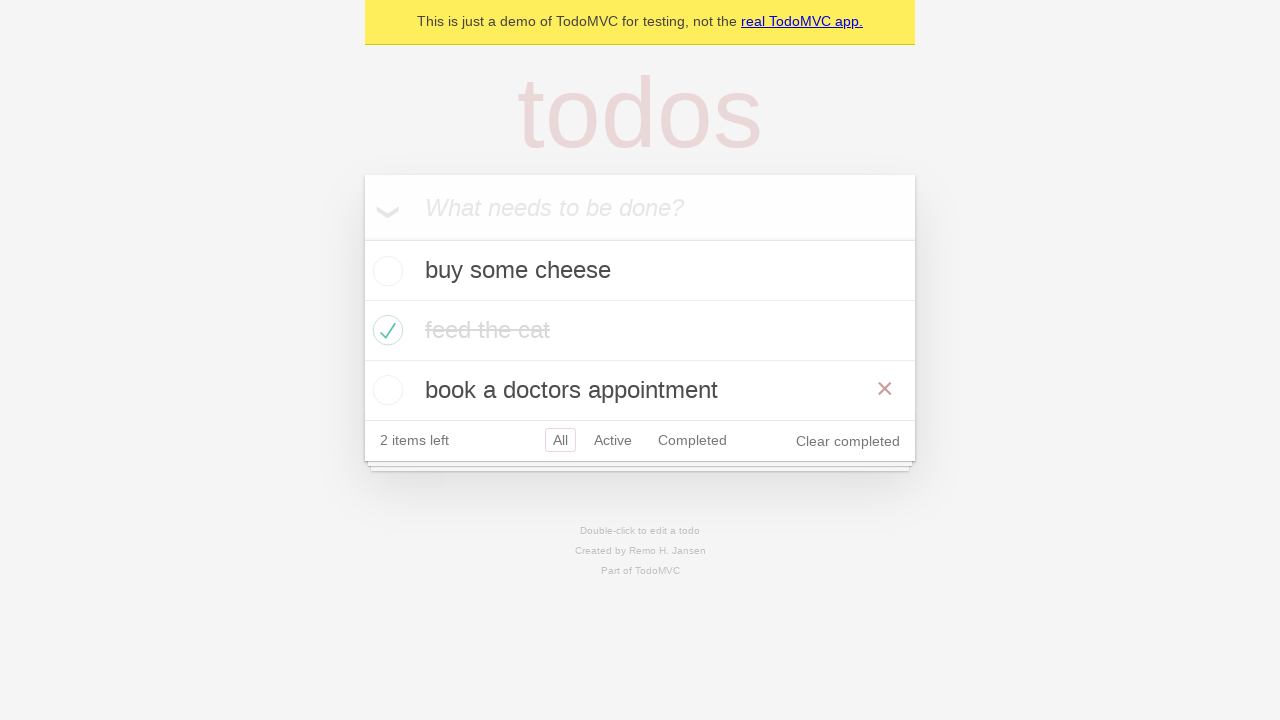

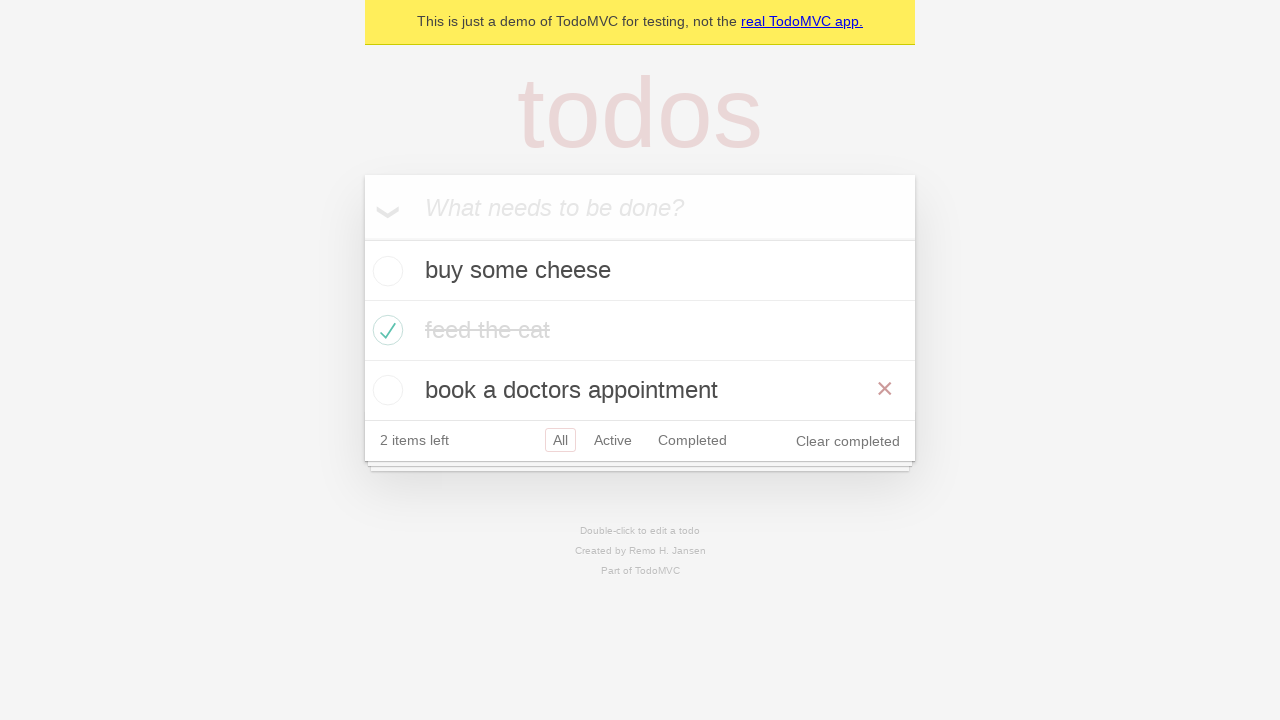